Tests JavaScript alert, confirm, and prompt dialogs on a demo page by triggering each dialog type, interacting with them (accepting, dismissing, entering text), and verifying the output messages are displayed correctly.

Starting URL: https://www.hyrtutorials.com/p/alertsdemo.html

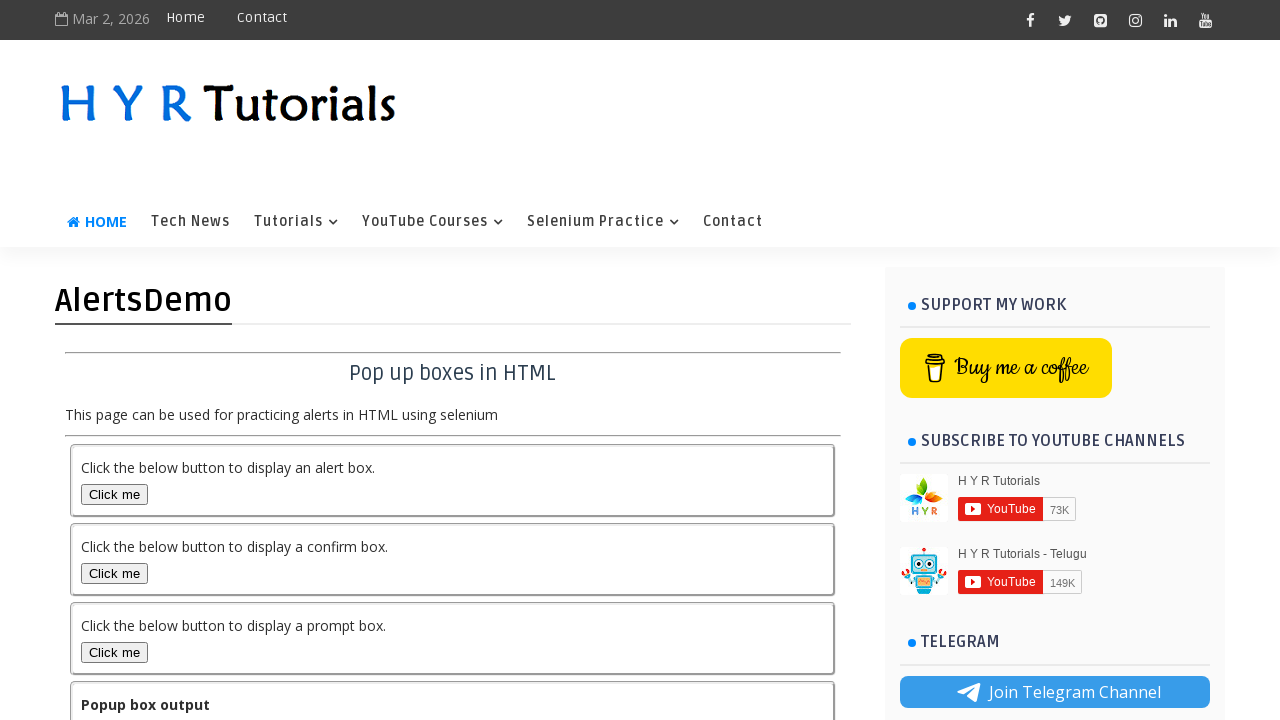

Triggered alert dialog and accepted it at (114, 494) on #alertBox
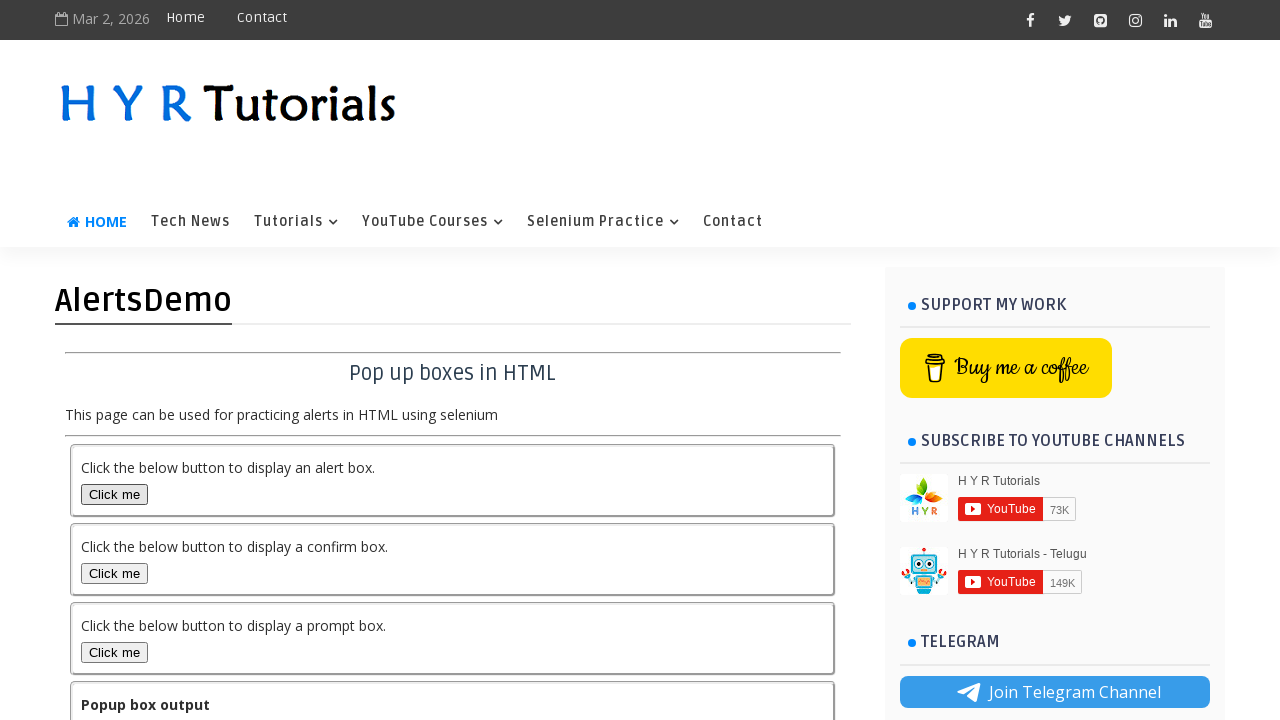

Alert output message appeared
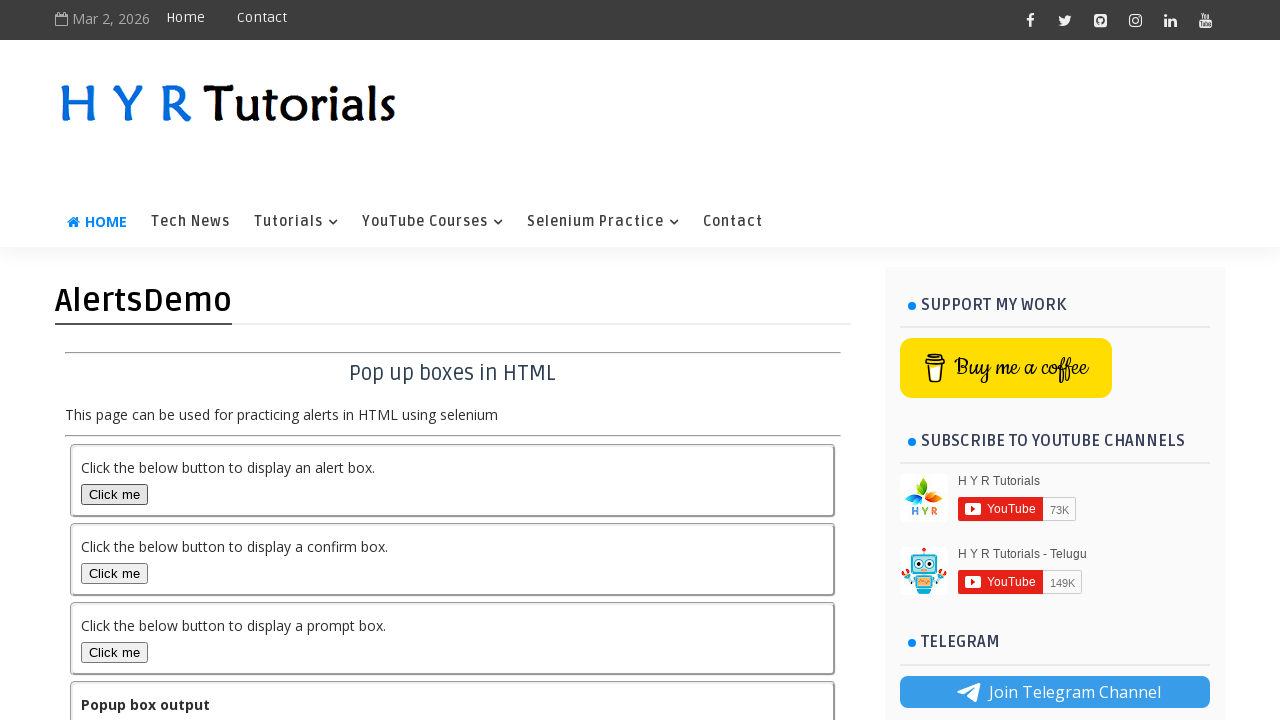

Located alert output message element
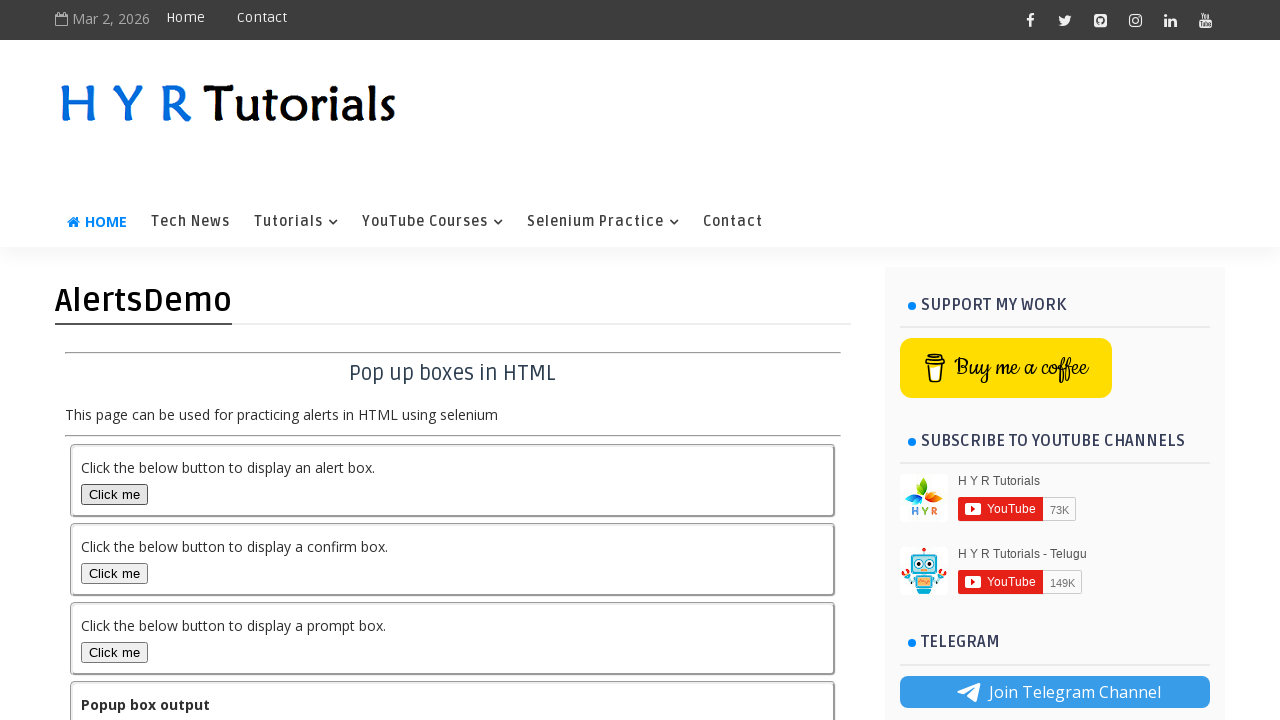

Triggered confirm dialog and dismissed it at (114, 573) on #confirmBox
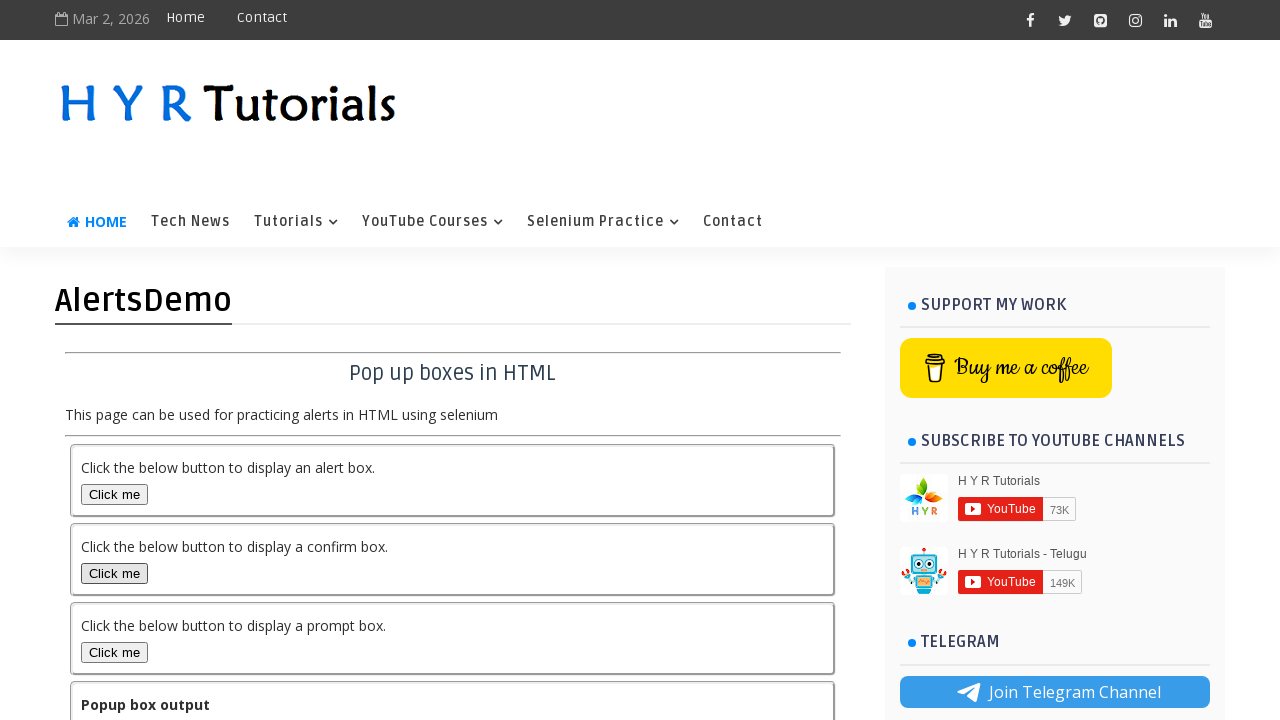

Waited for confirm dialog output to update
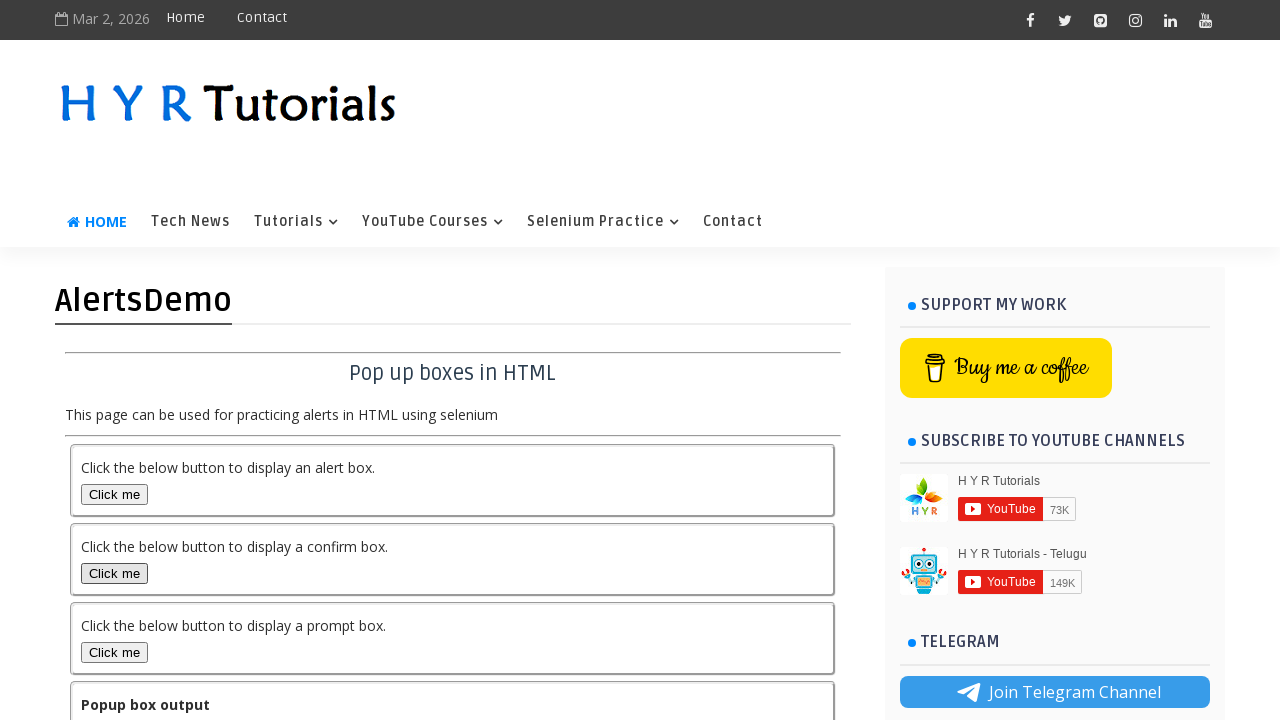

Triggered prompt dialog, entered 'Edward', and accepted it at (114, 652) on #promptBox
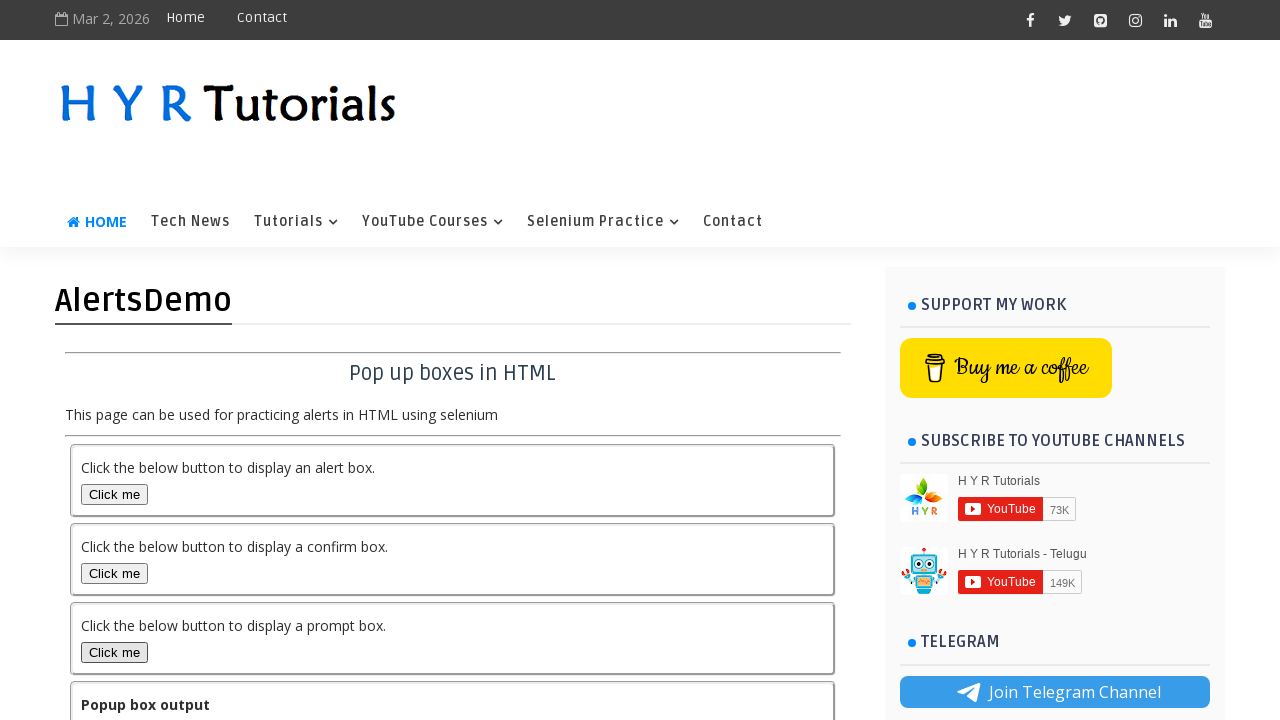

Waited for prompt dialog output to update
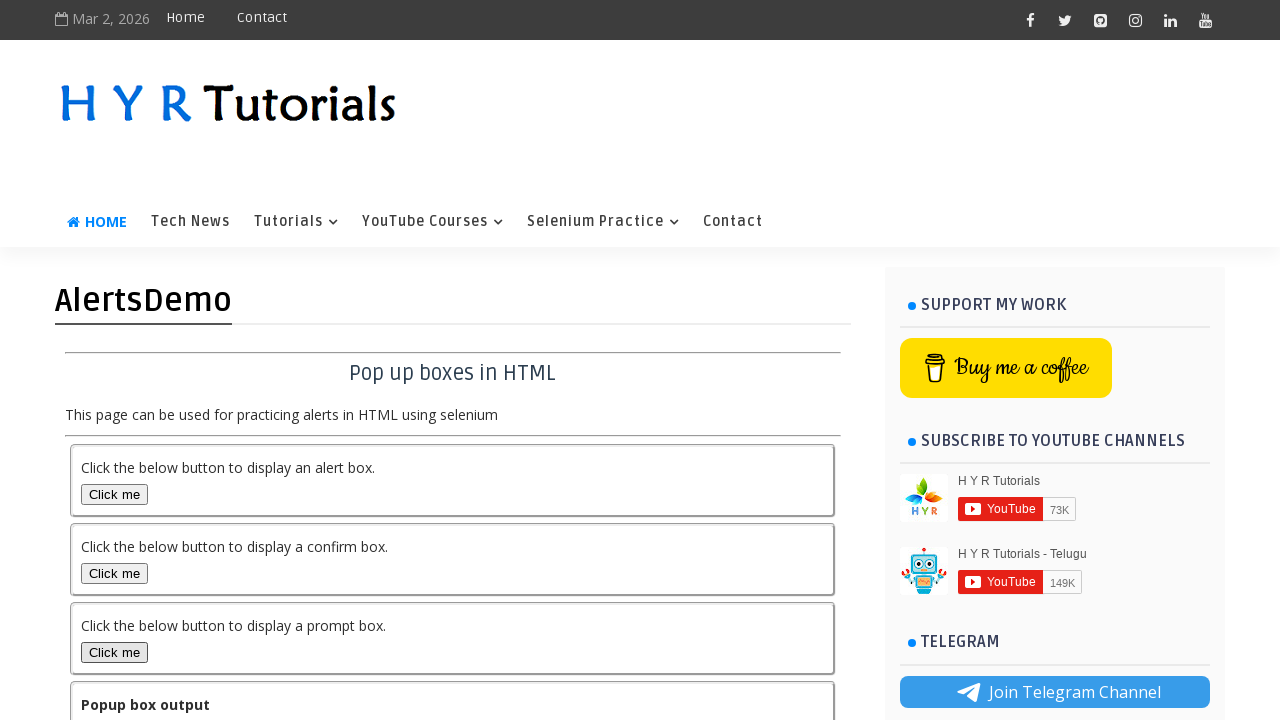

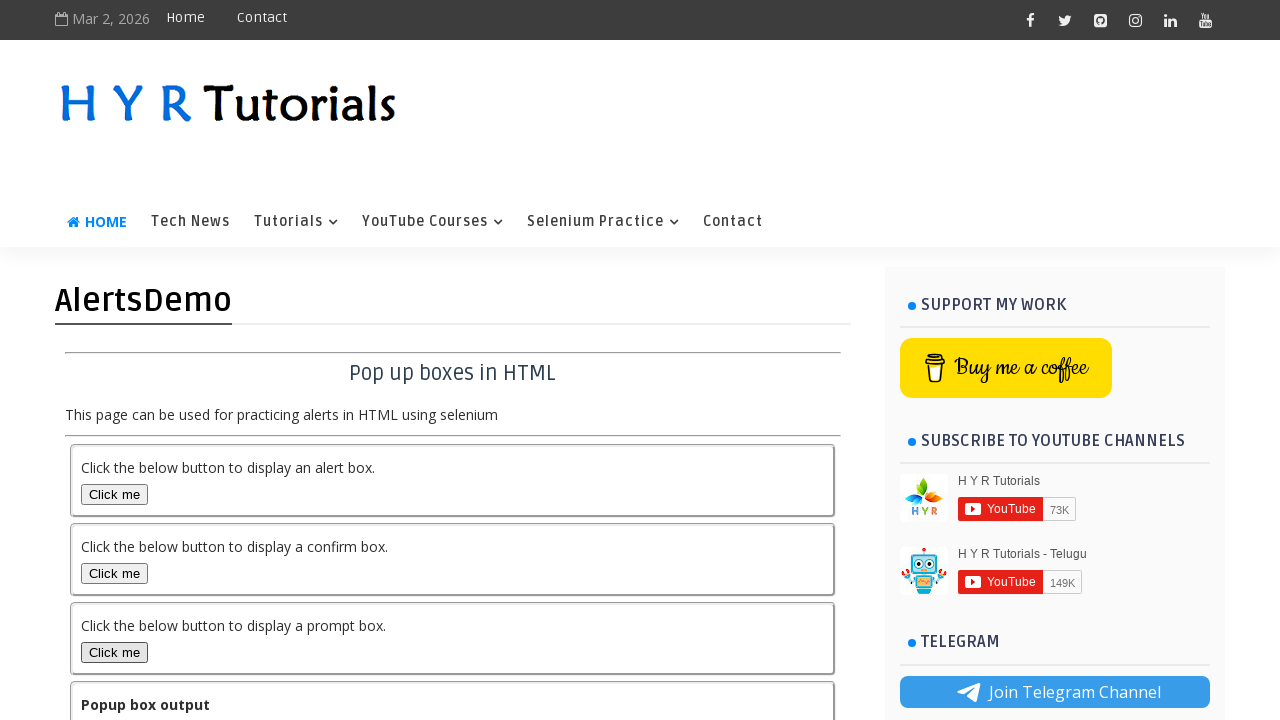